Basic smoke test that opens the Selenium HQ website and verifies the page loads successfully by maximizing the browser window.

Starting URL: https://www.seleniumhq.org/

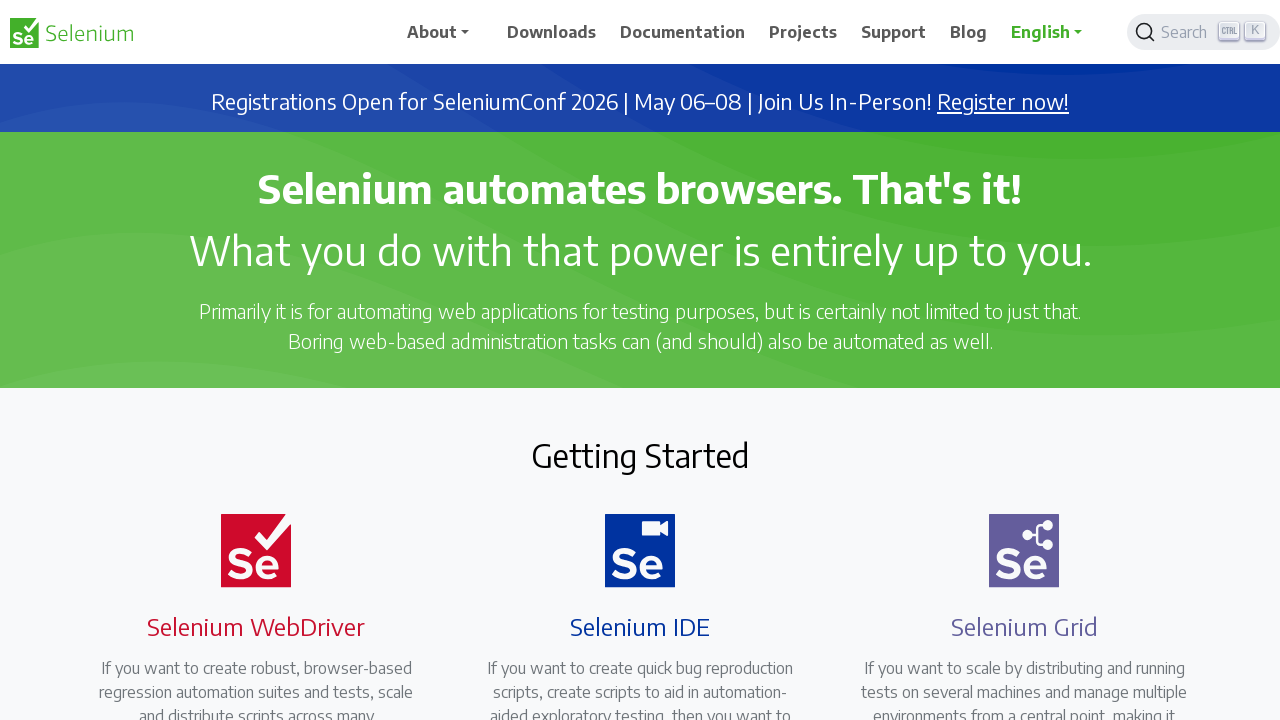

Set viewport size to 1920x1080 to maximize browser window
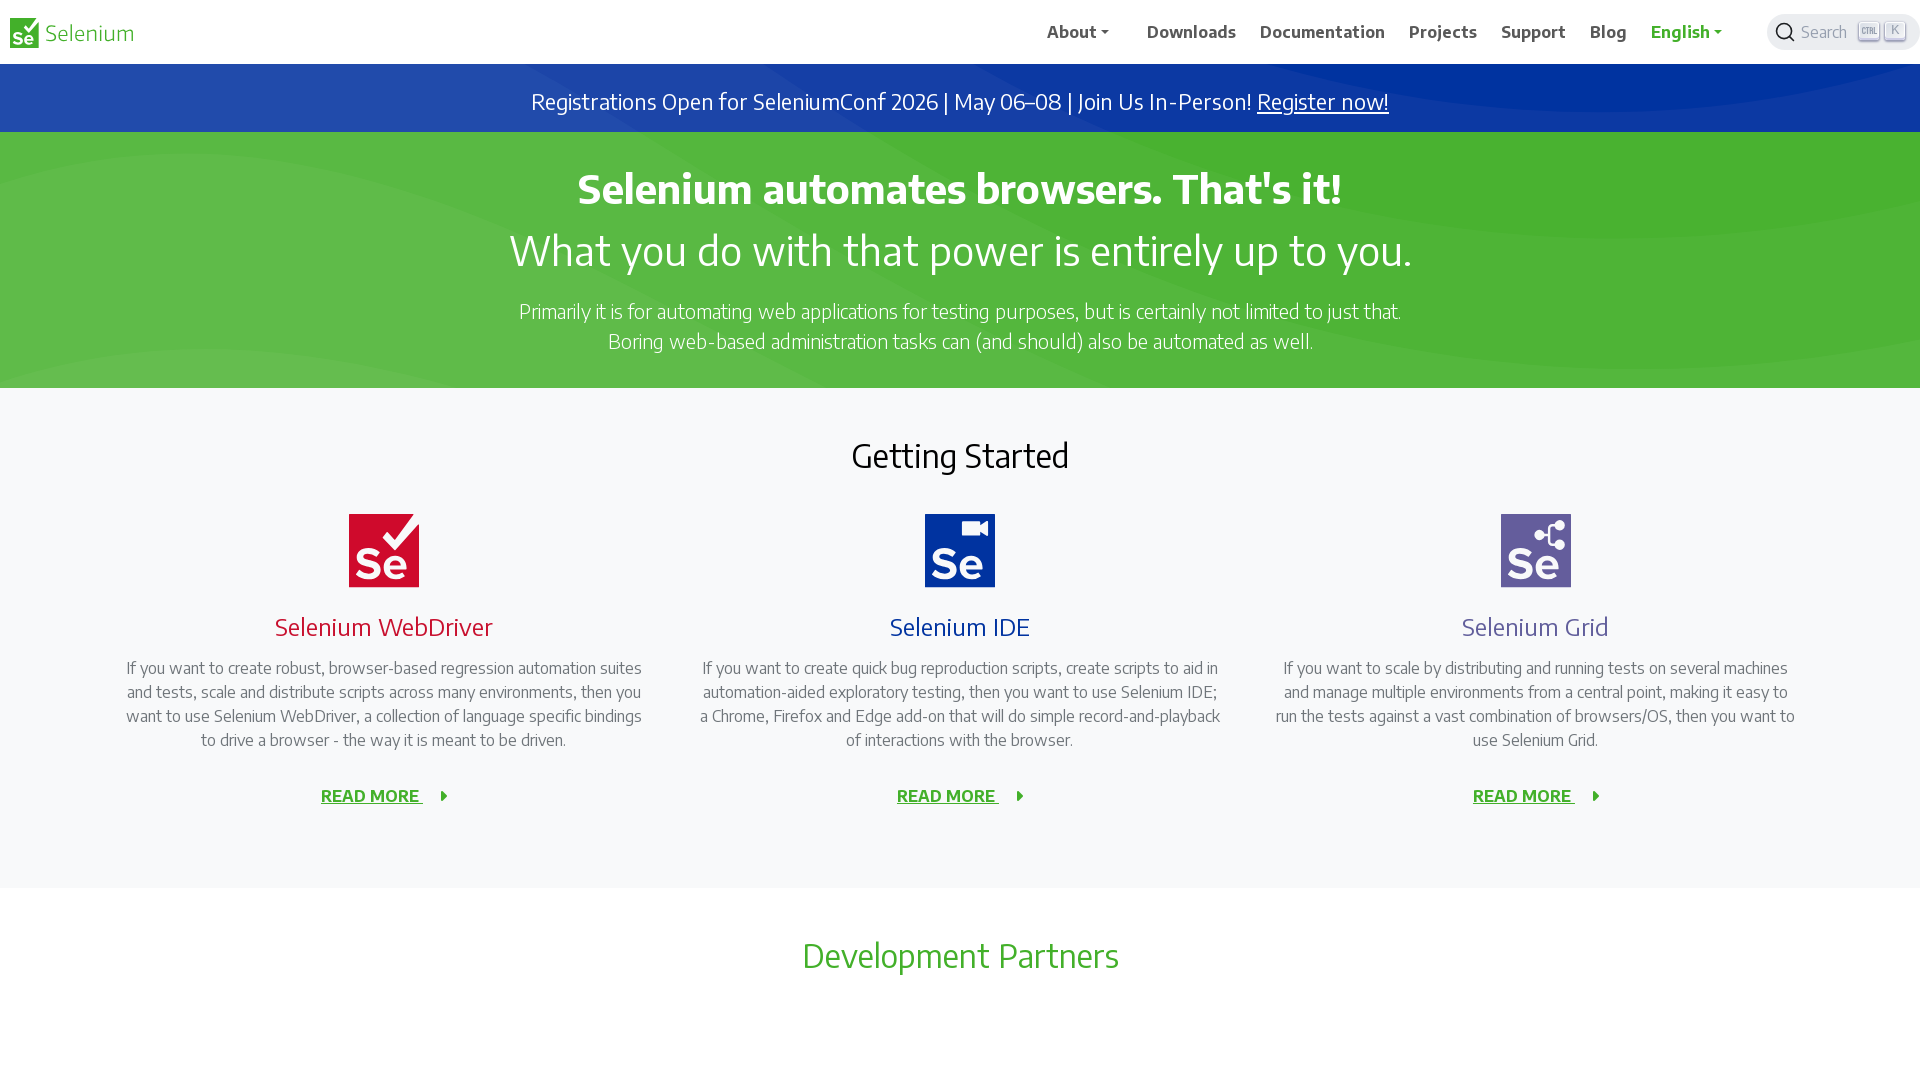

Page loaded successfully - domcontentloaded event fired
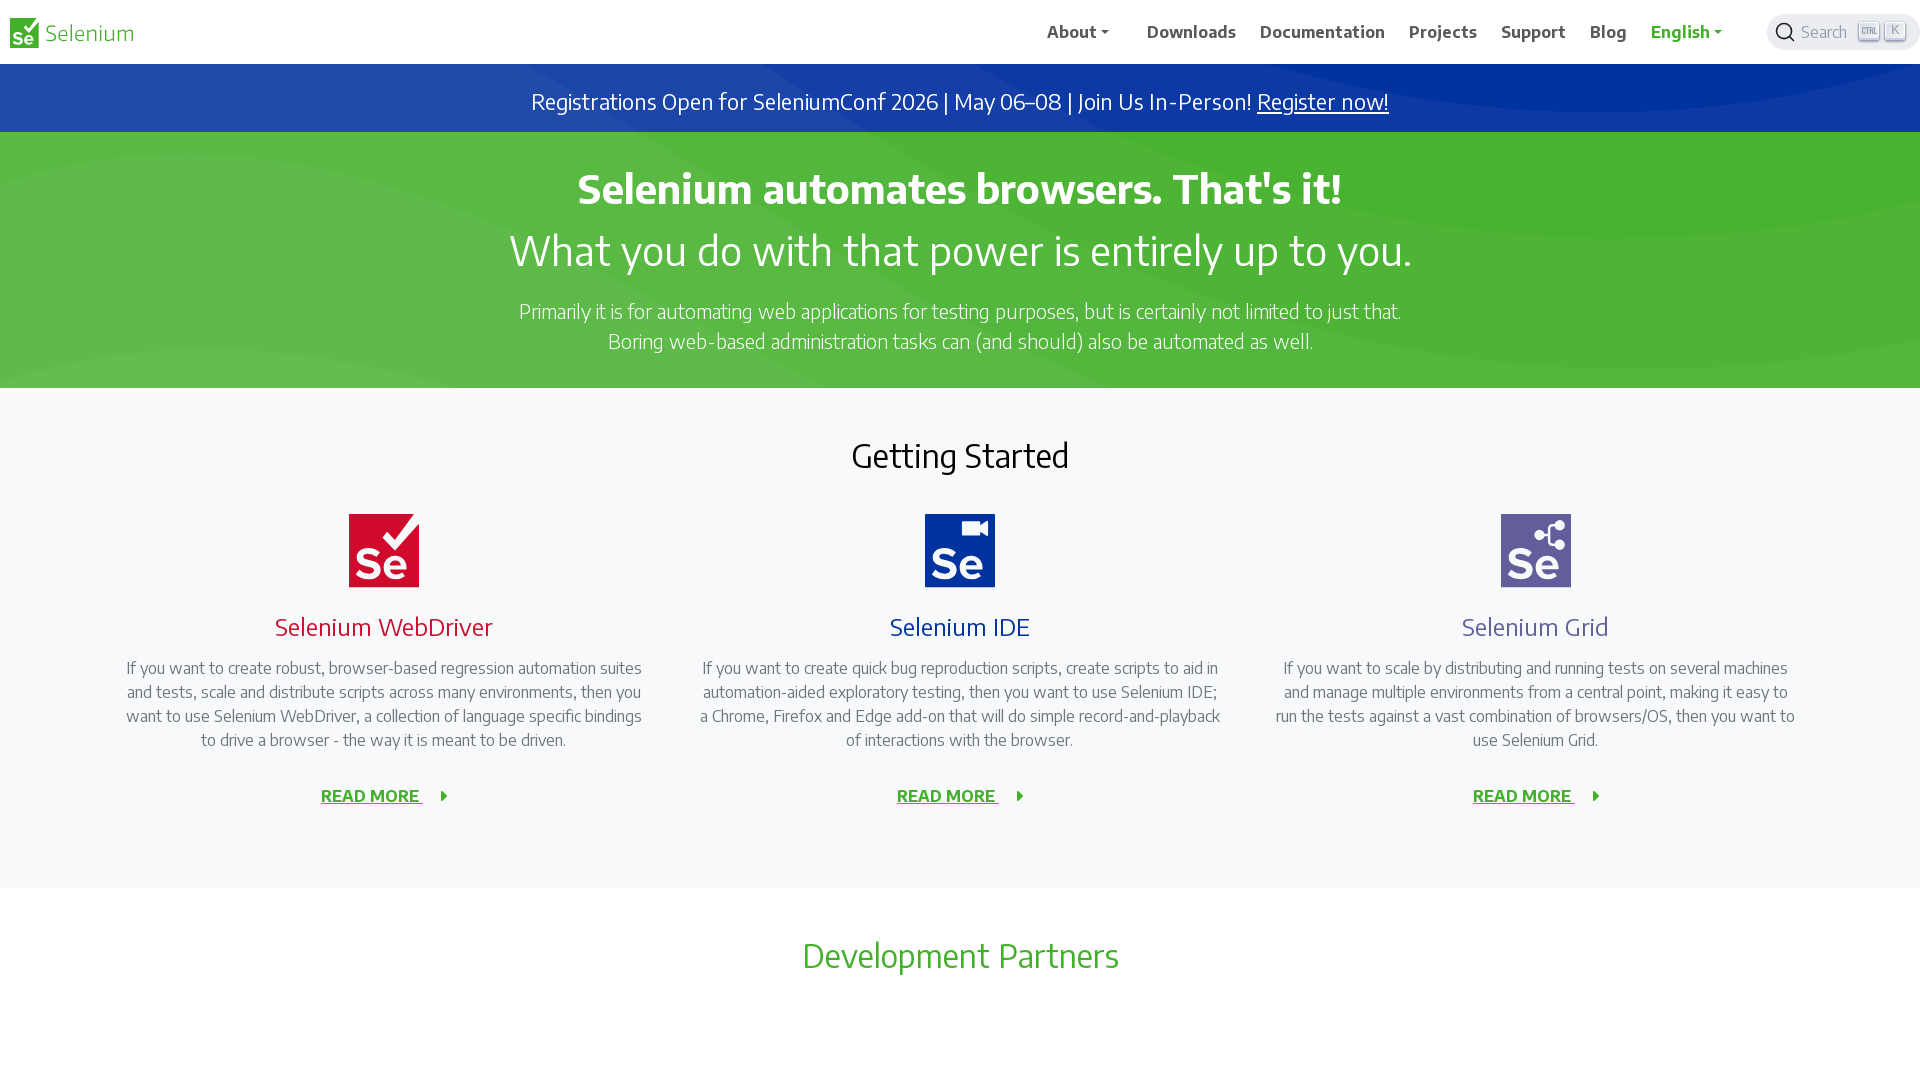

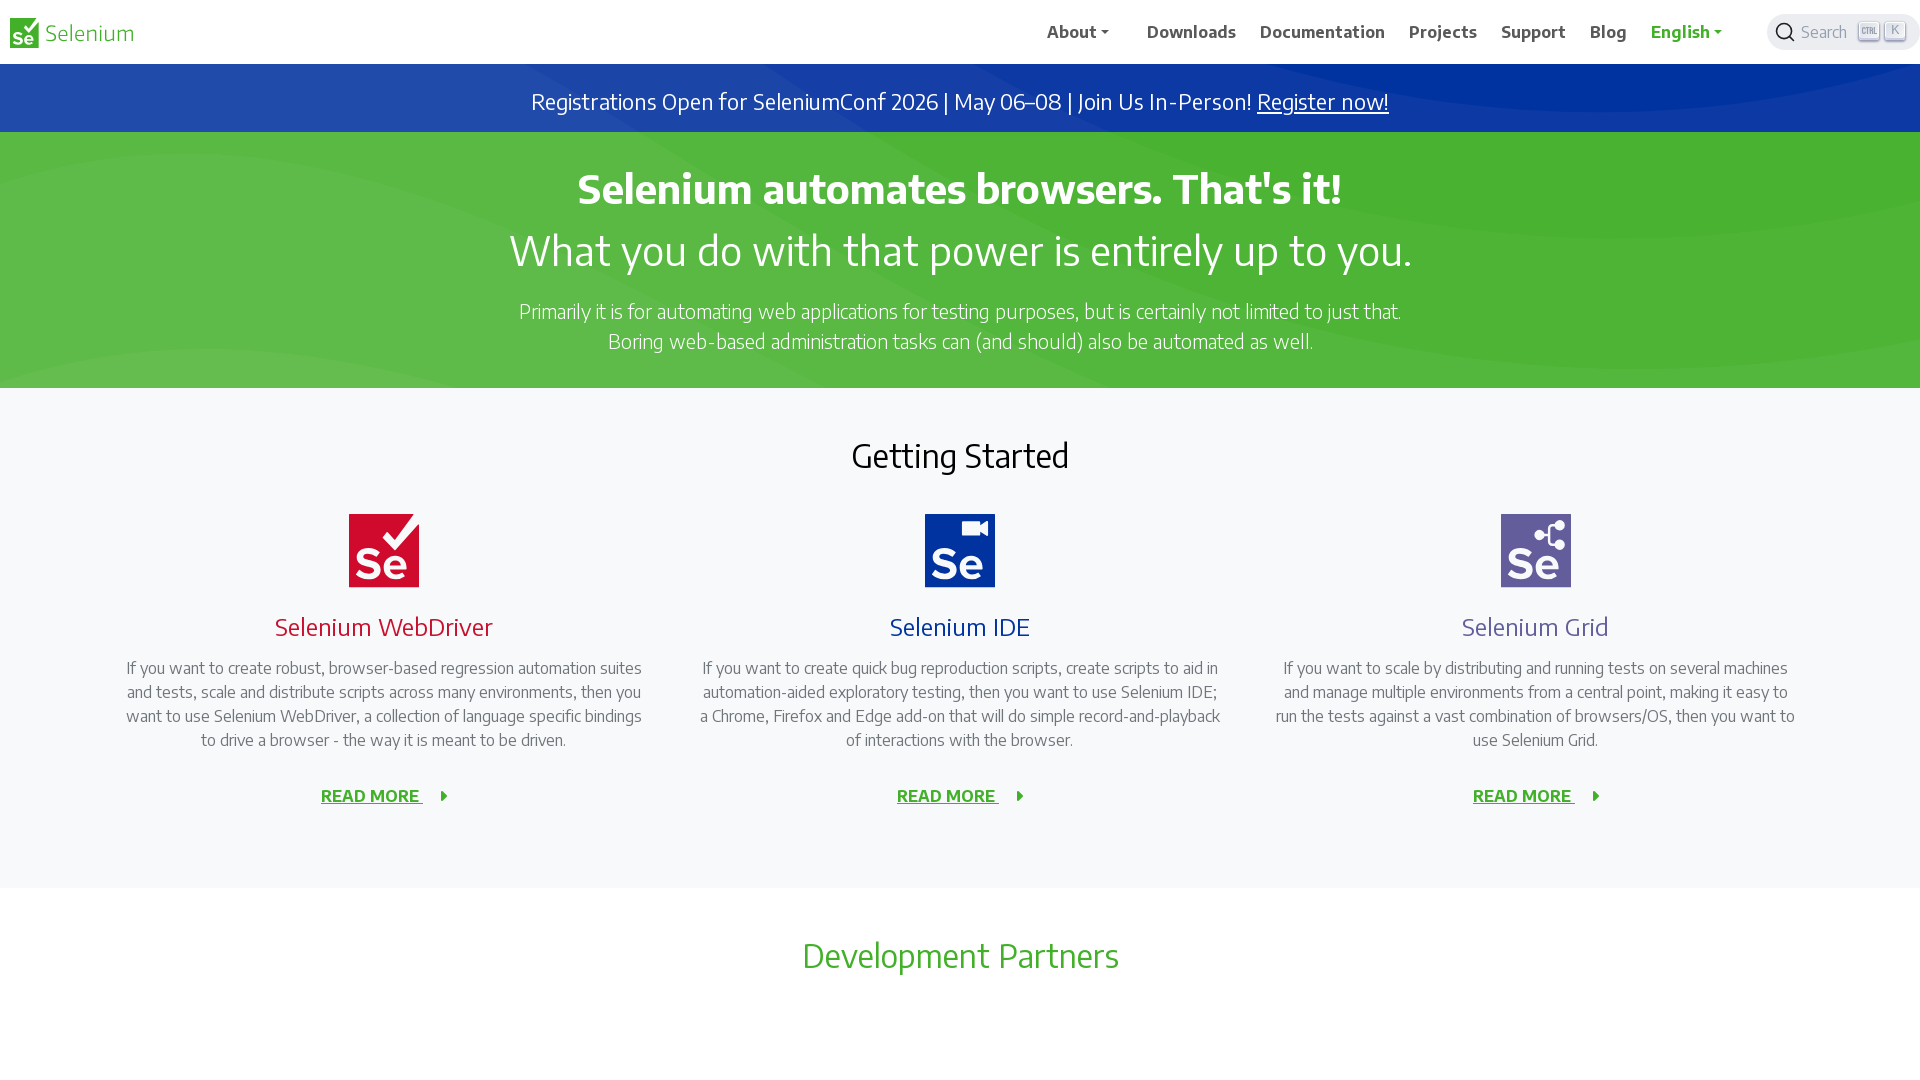